Tests various dropdown and select interactions on a form page, including selecting options from different types of dropdowns and multi-select elements

Starting URL: https://www.leafground.com/select.xhtml

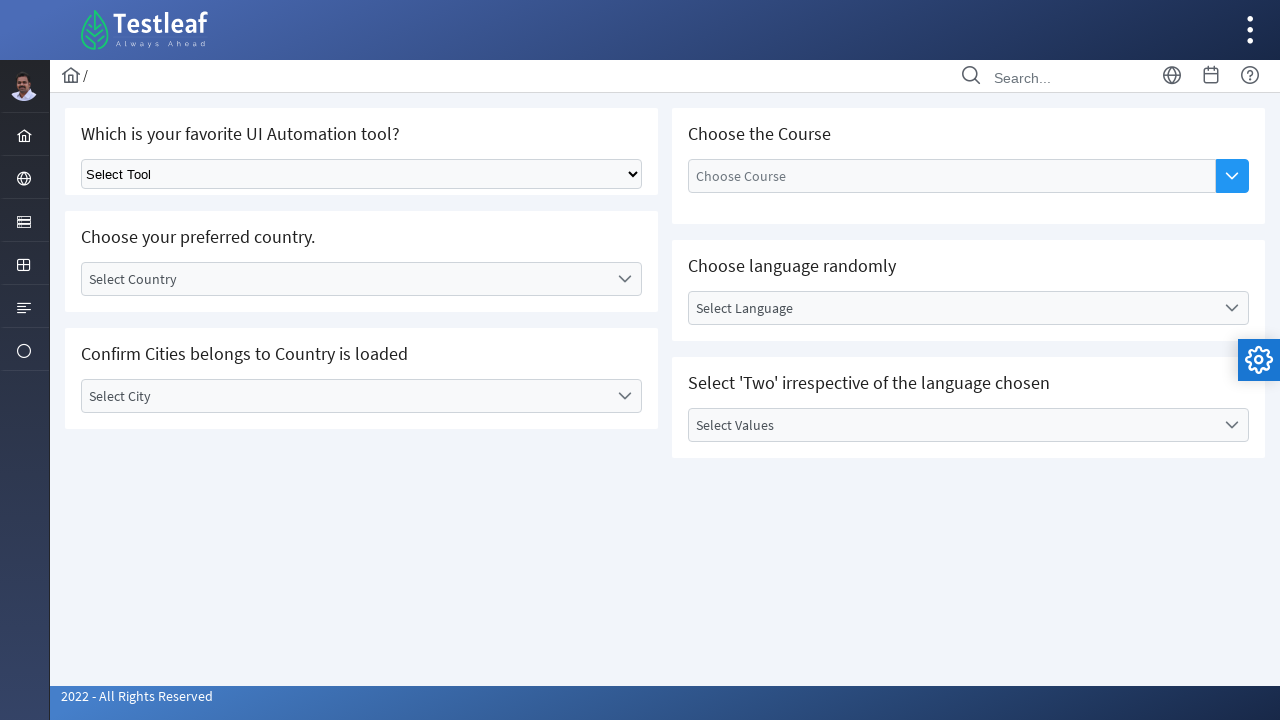

Selected option at index 2 from standard dropdown on select.ui-selectonemenu
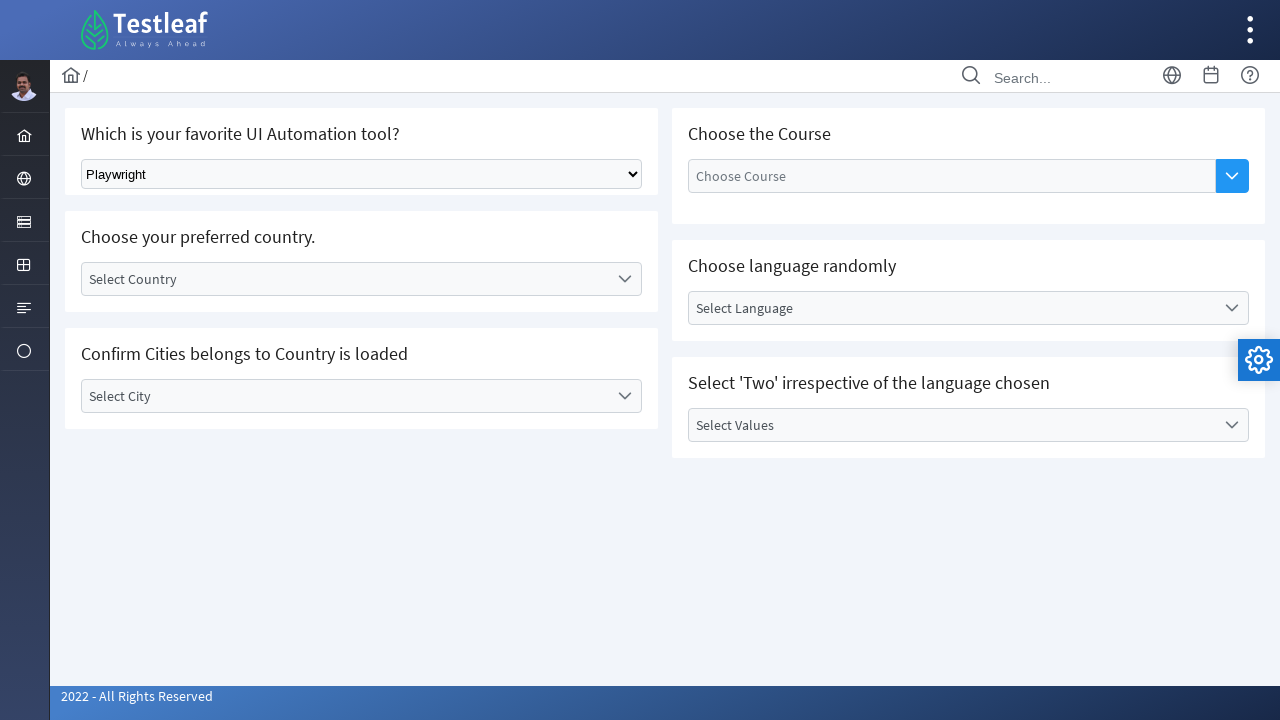

Clicked on country dropdown to open it at (362, 279) on div#j_idt87\:country
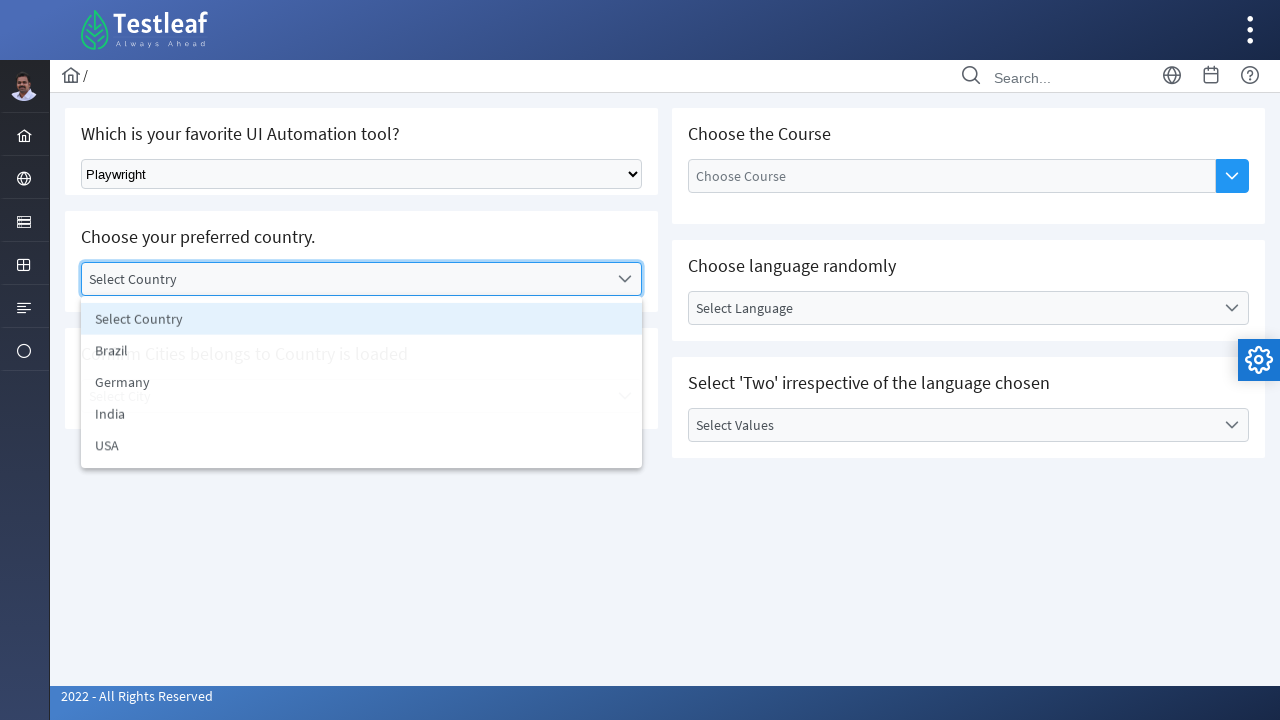

Selected Germany from country dropdown at (362, 383) on li:text('Germany')
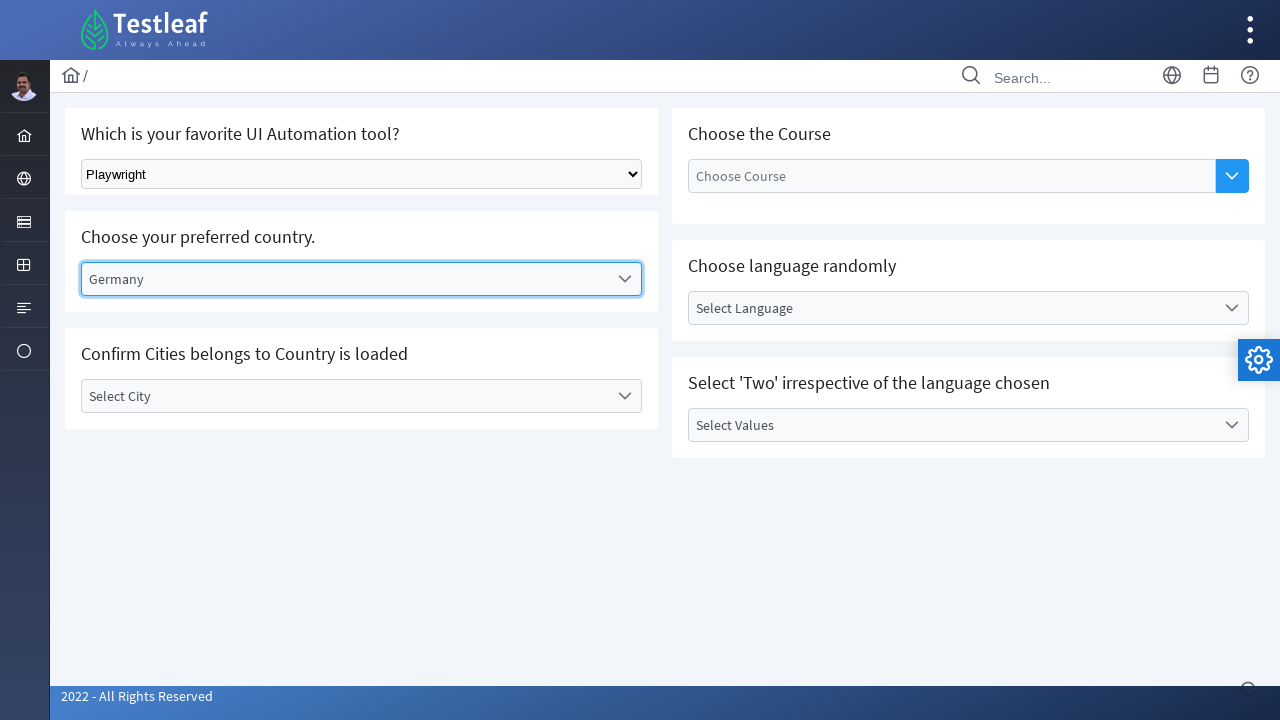

Clicked on city dropdown to open it at (362, 396) on div#j_idt87\:city
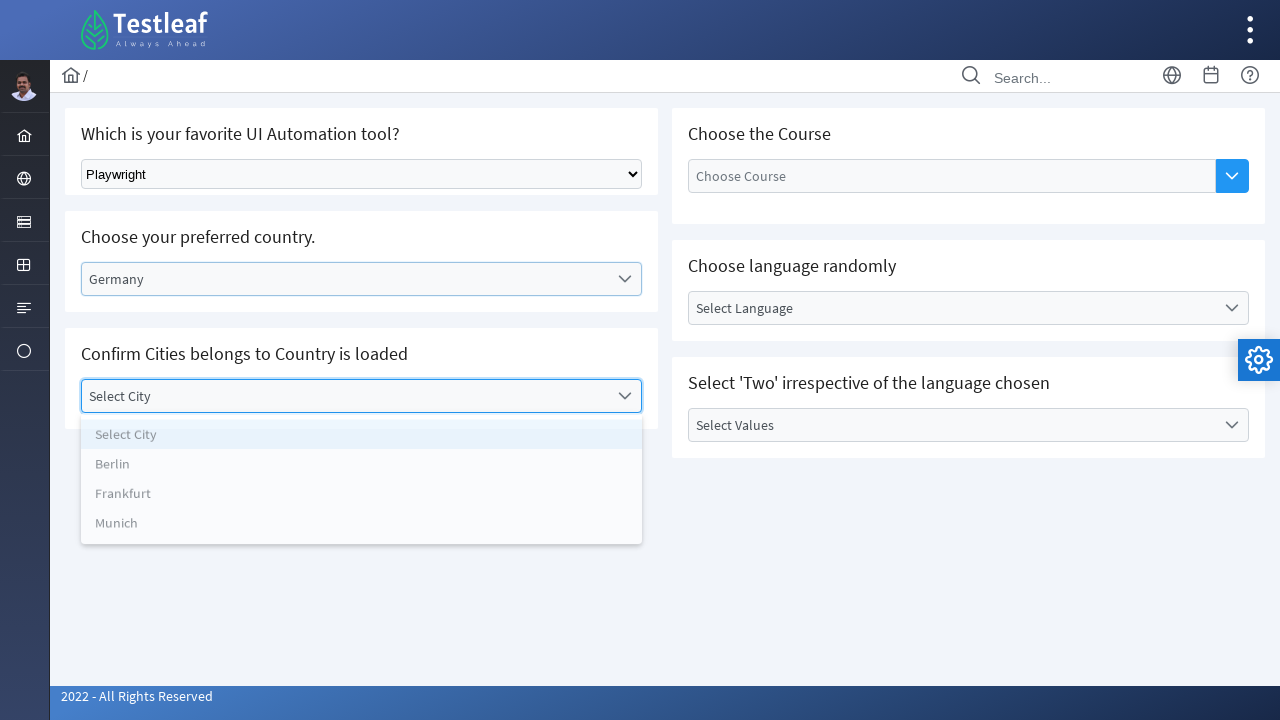

Selected Berlin from city dropdown at (362, 468) on li:text('Berlin')
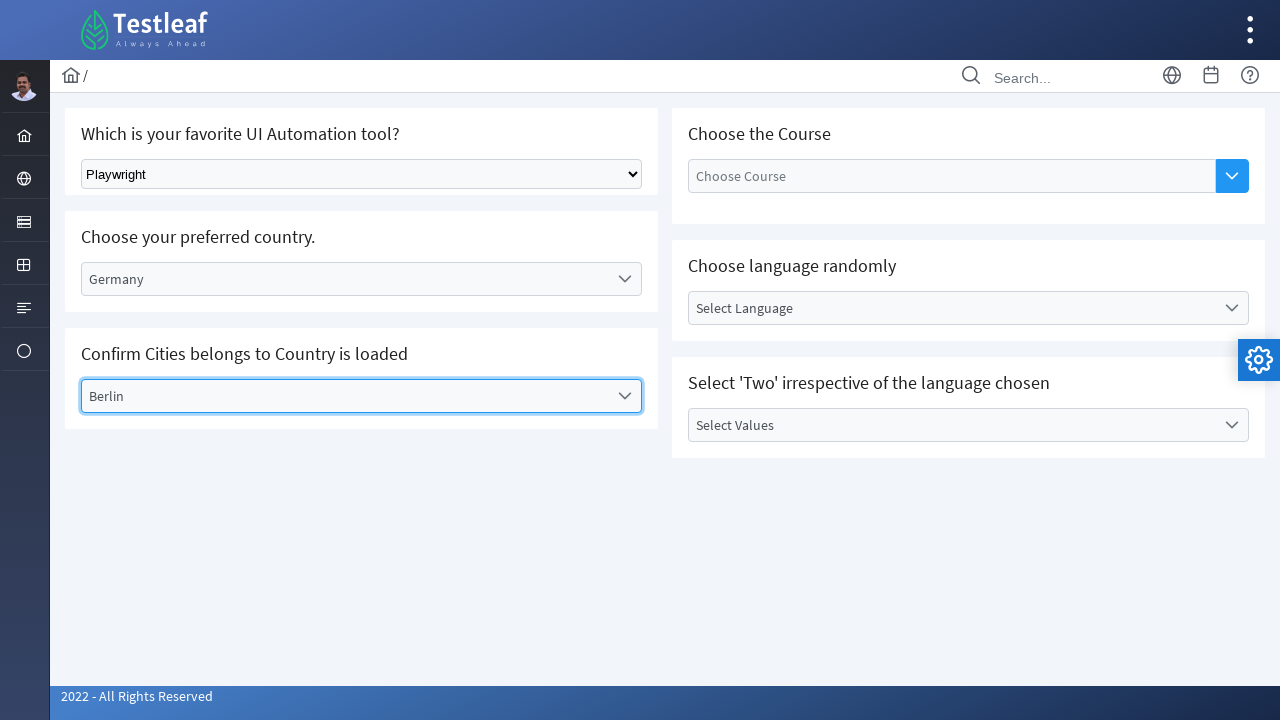

Clicked button dropdown to open course selection at (1232, 176) on button.ui-corner-right.ui-button-icon-only
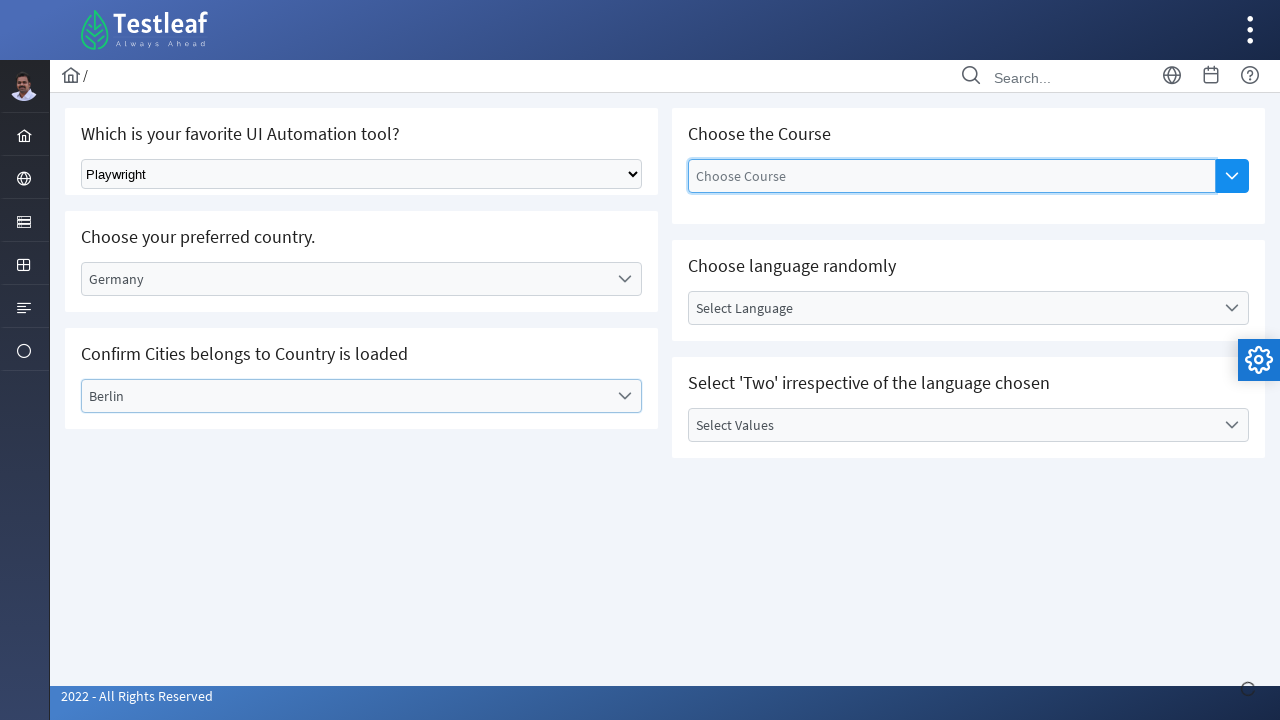

Selected Selenium WebDriver from course dropdown at (952, 295) on li:text('Selenium WebDriver')
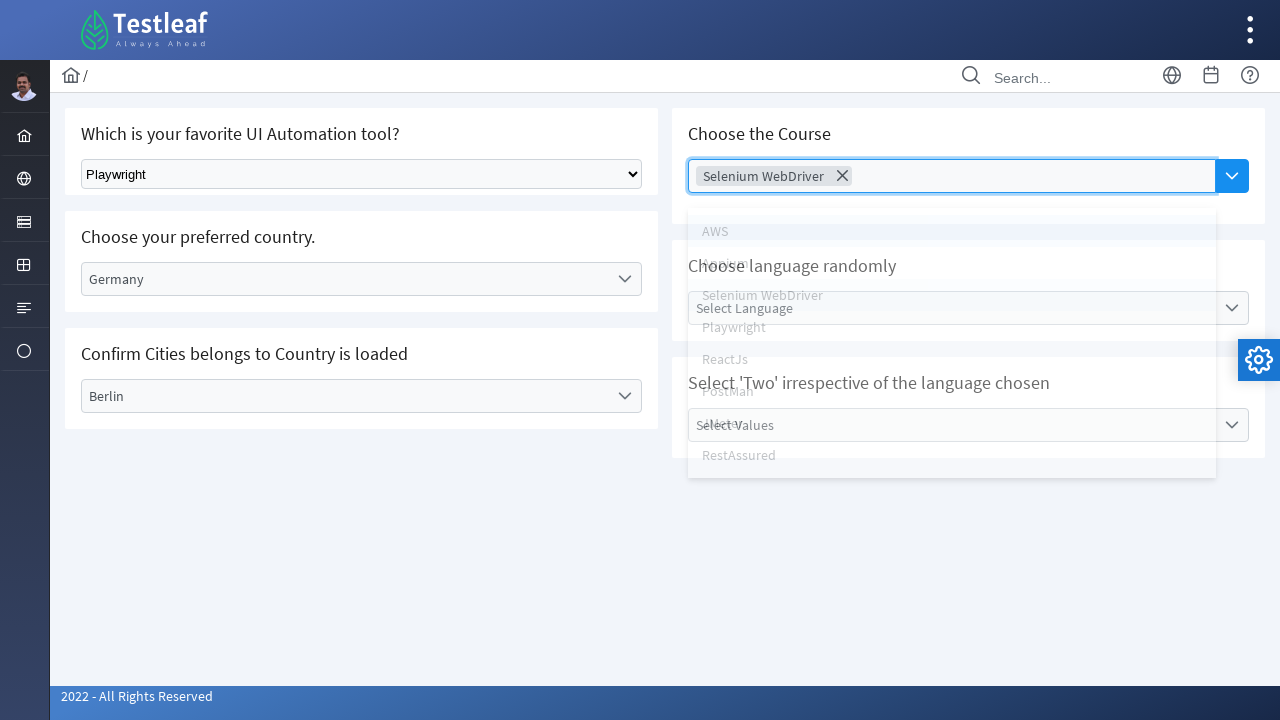

Clicked button dropdown again to open course selection at (1232, 176) on button.ui-corner-right.ui-button-icon-only
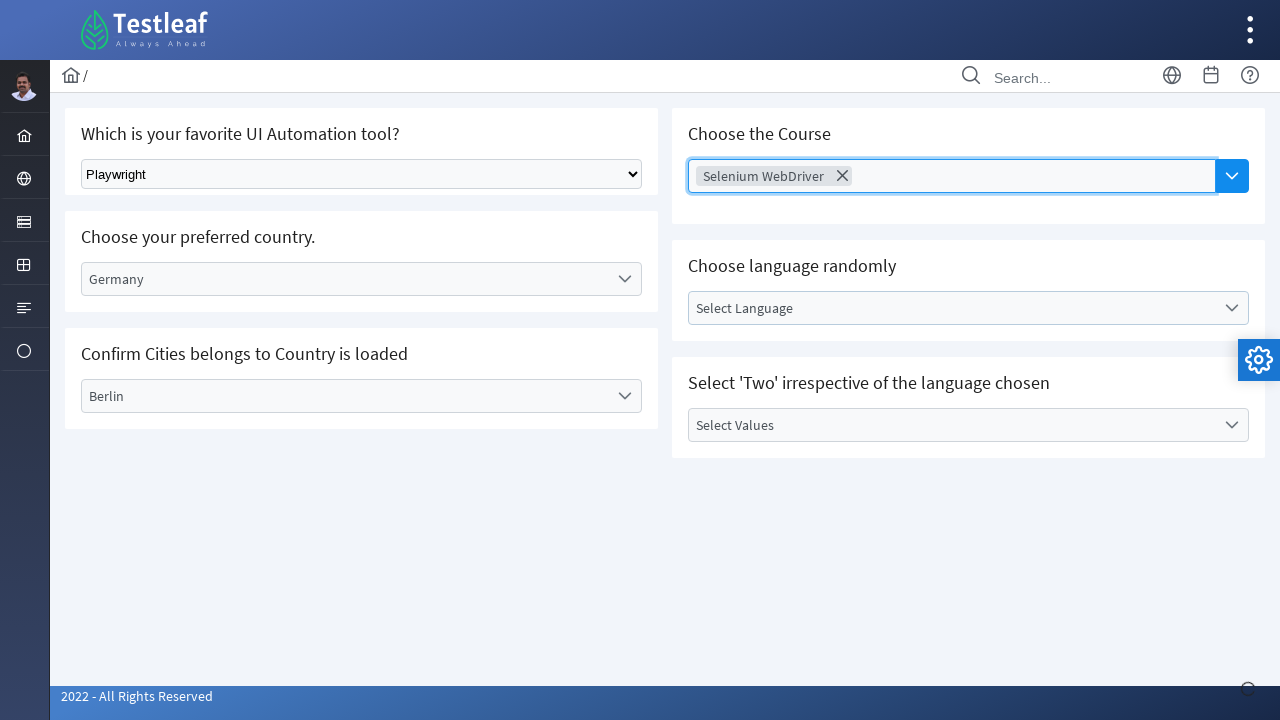

Selected ReactJs from course dropdown at (952, 359) on li:text('ReactJs')
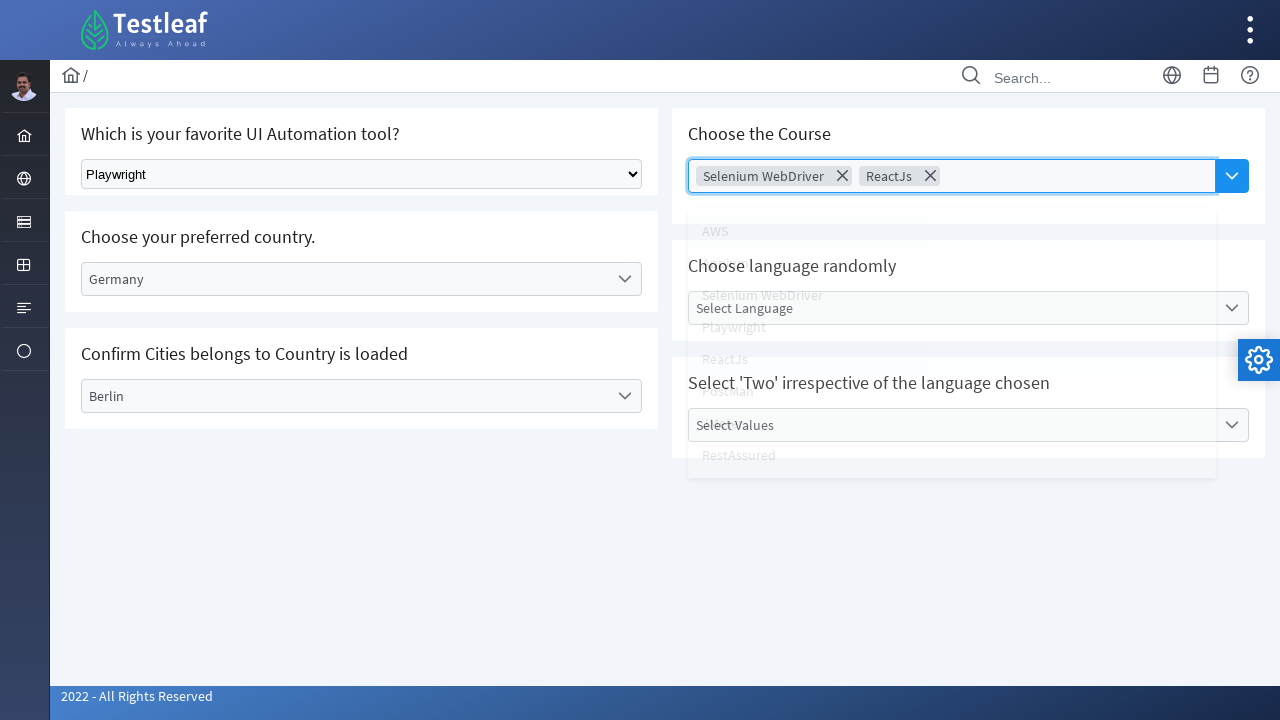

Clicked on Select Language label to open language dropdown at (952, 308) on label:text('Select Language')
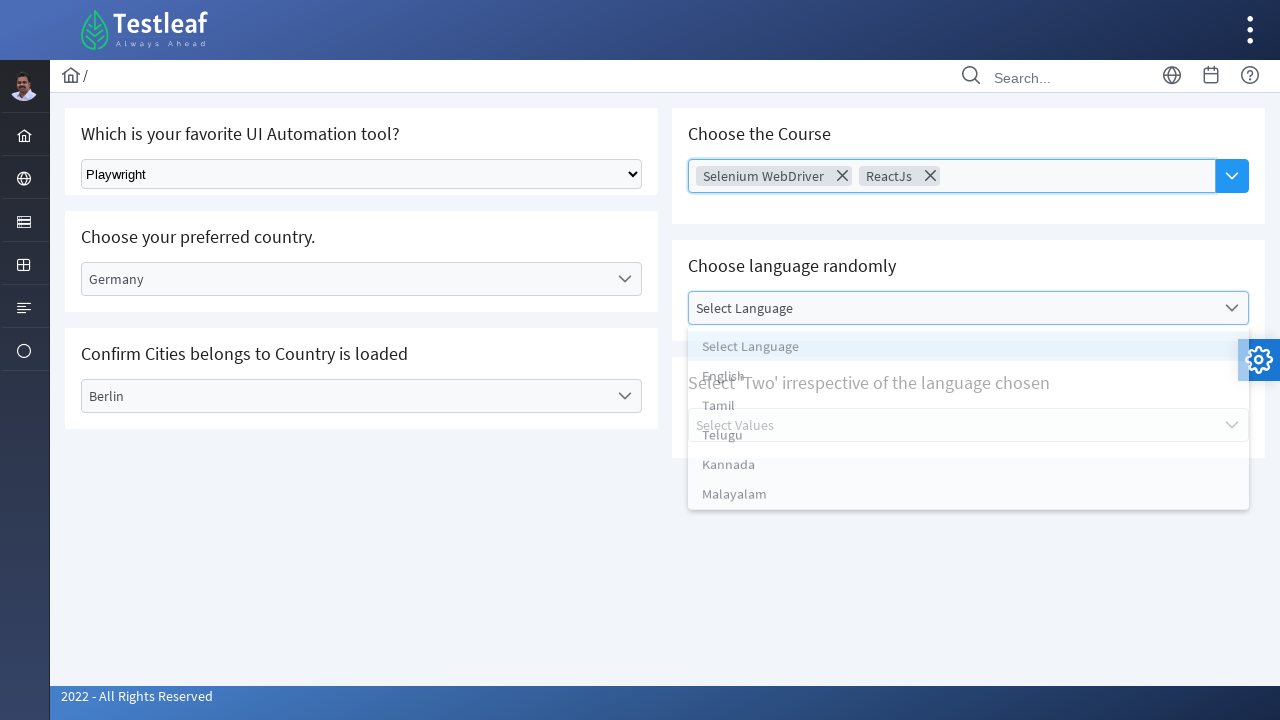

Selected Tamil from language dropdown at (968, 412) on li:text('Tamil')
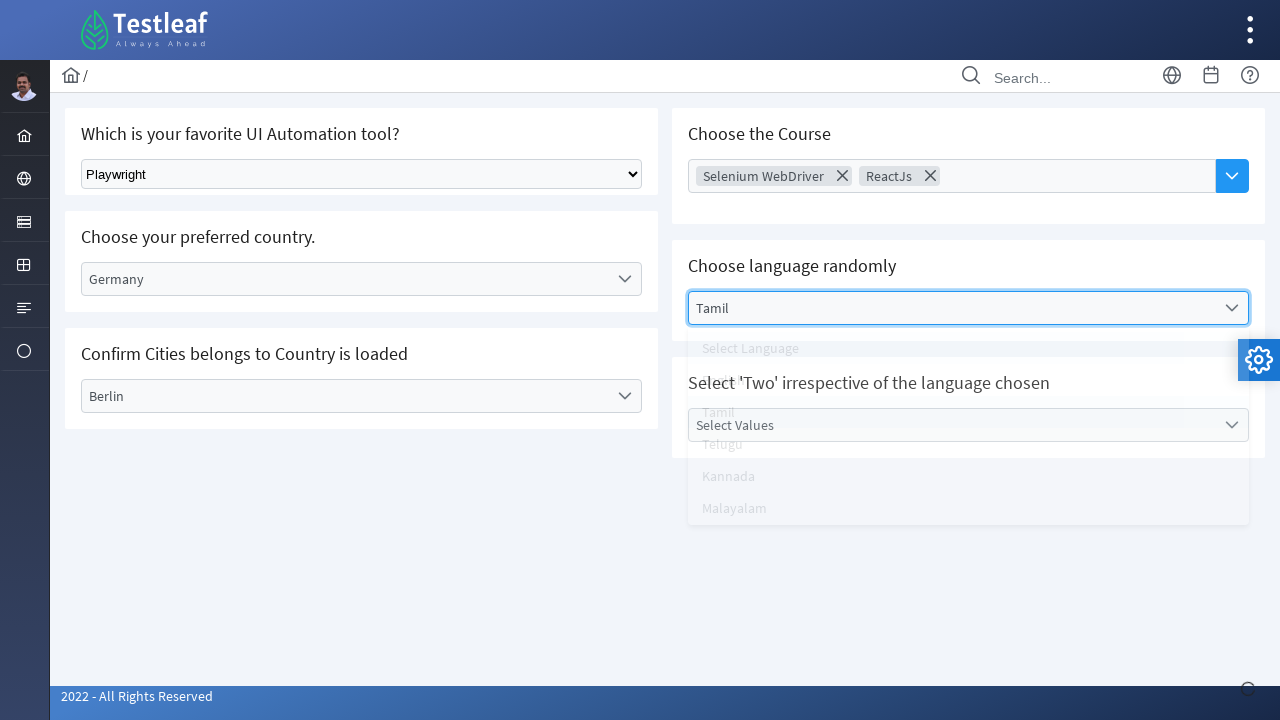

Clicked on Select Values label to open values dropdown at (952, 425) on label:text('Select Values')
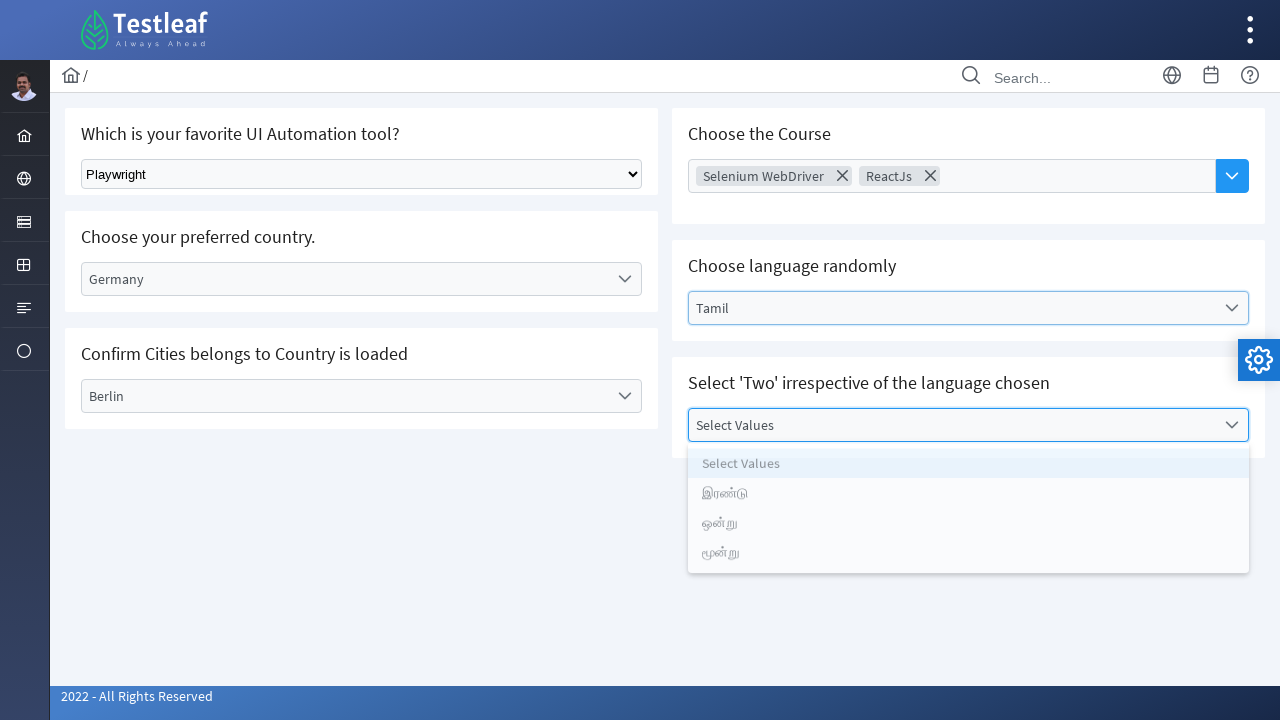

Selected value option from values dropdown at (968, 561) on li#j_idt87\:value_3
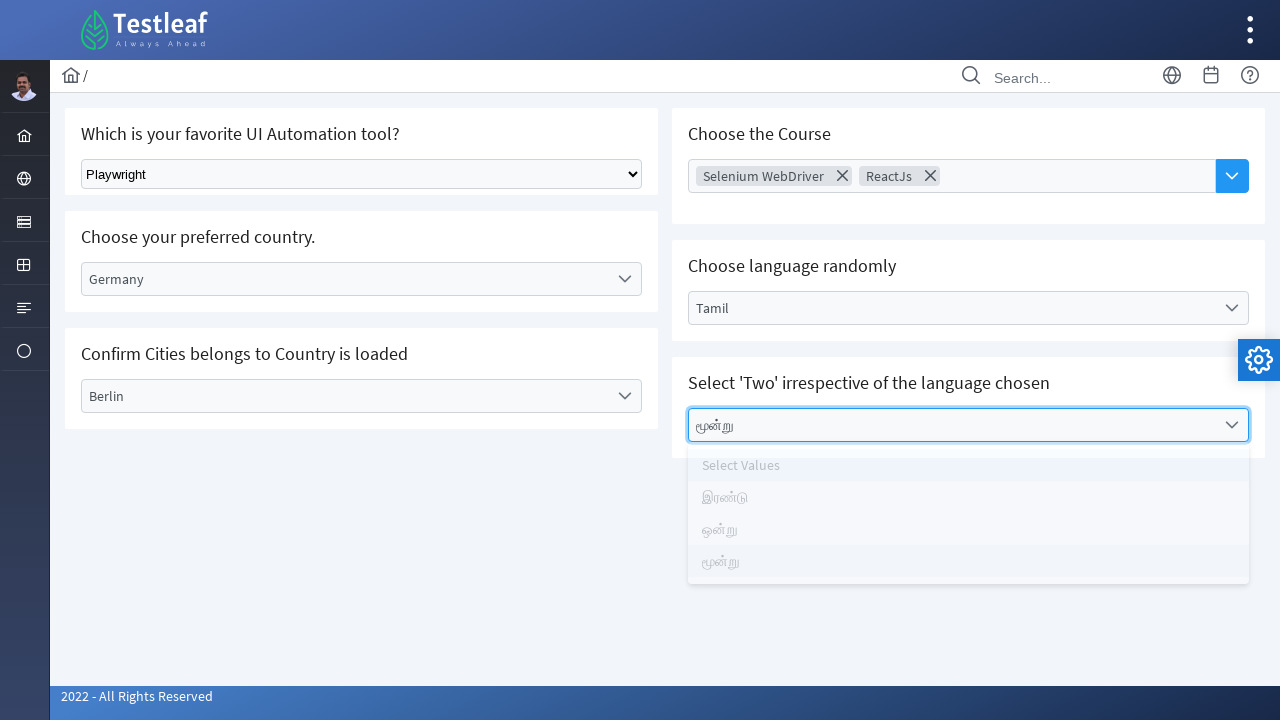

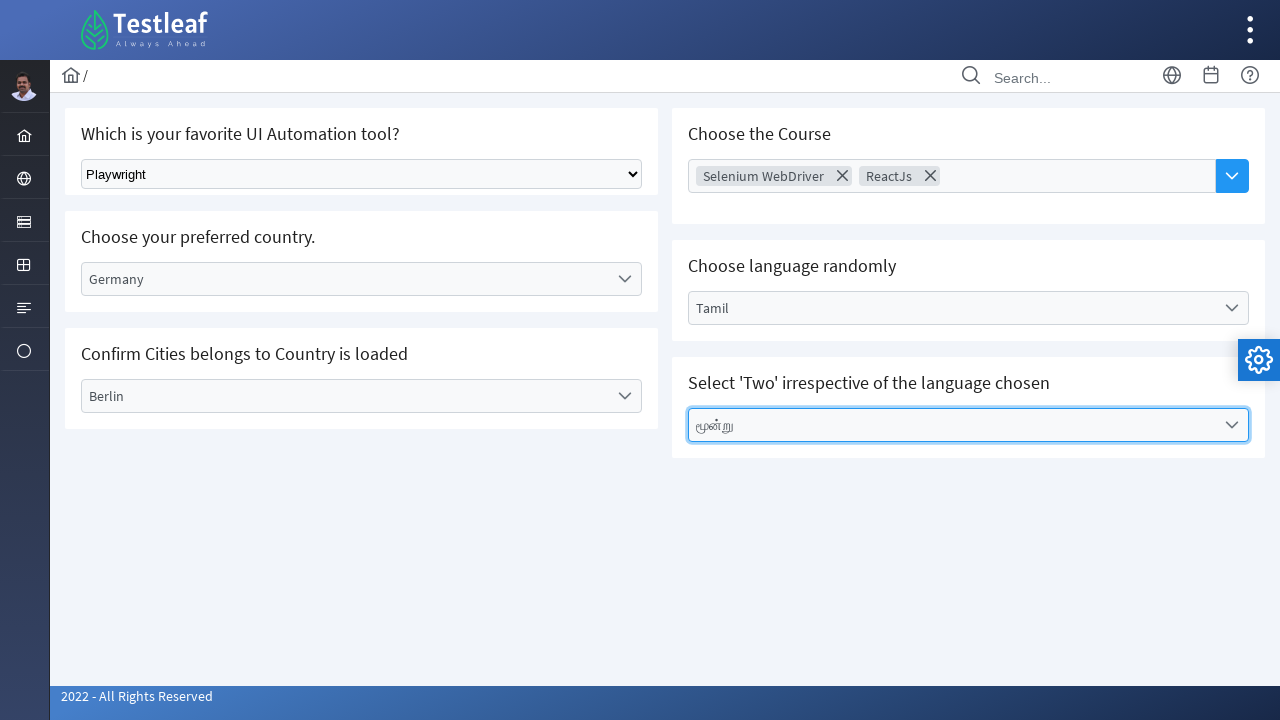